Tests login form validation by entering only a username and clicking login, verifying that an error message about missing password is displayed.

Starting URL: https://demo.applitools.com/hackathon.html

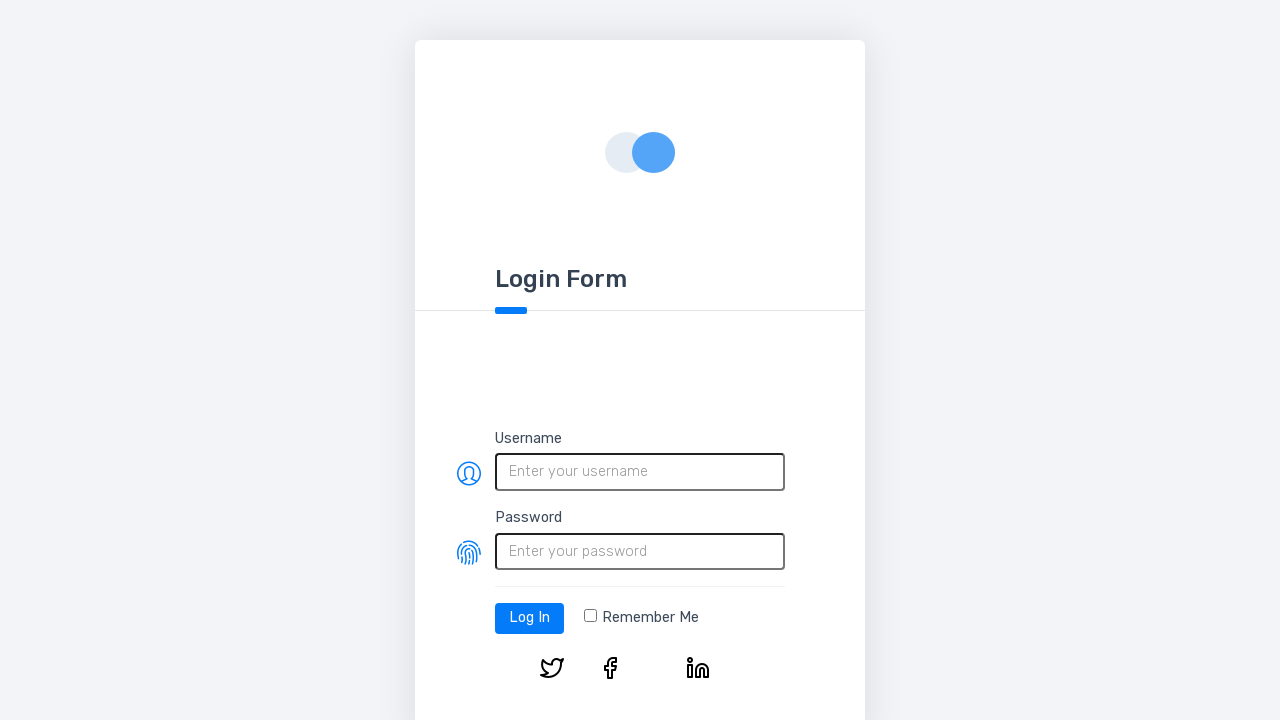

Set viewport size to 800x600
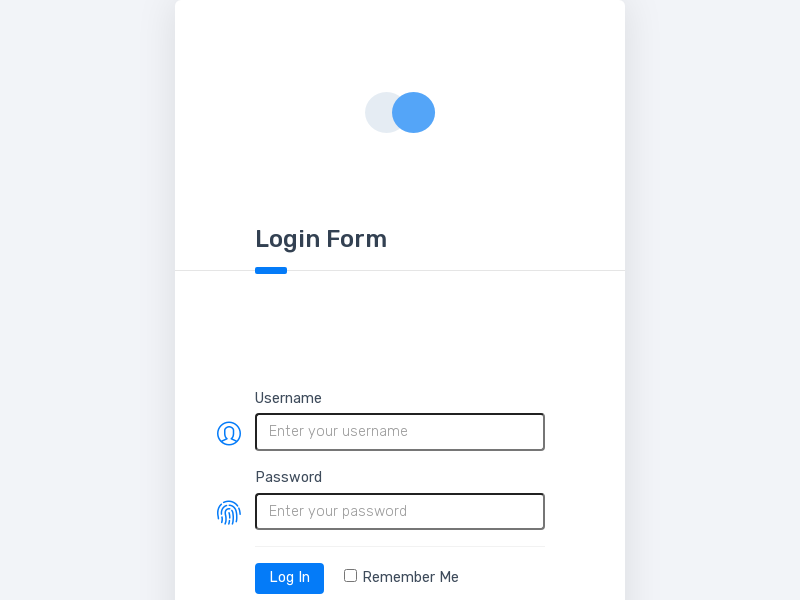

Filled username field with 'TestUser' on #username
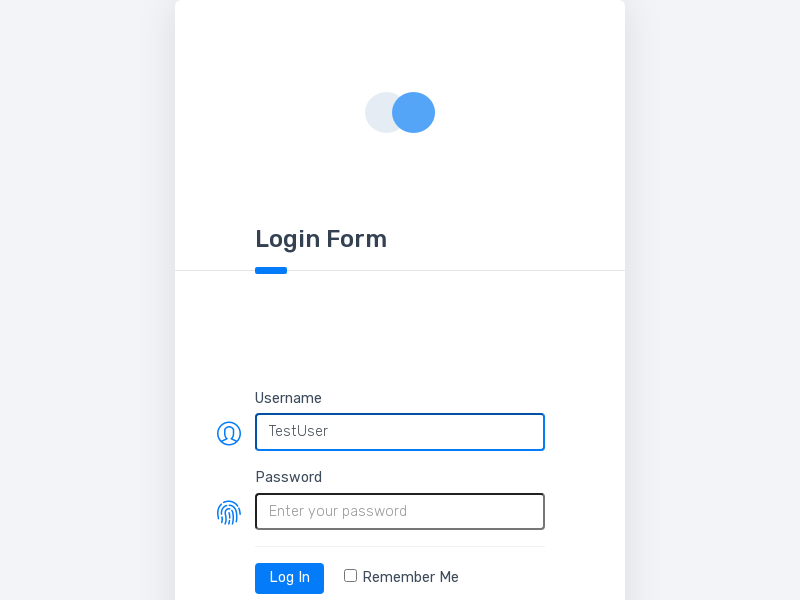

Clicked login button without entering password at (290, 578) on #log-in
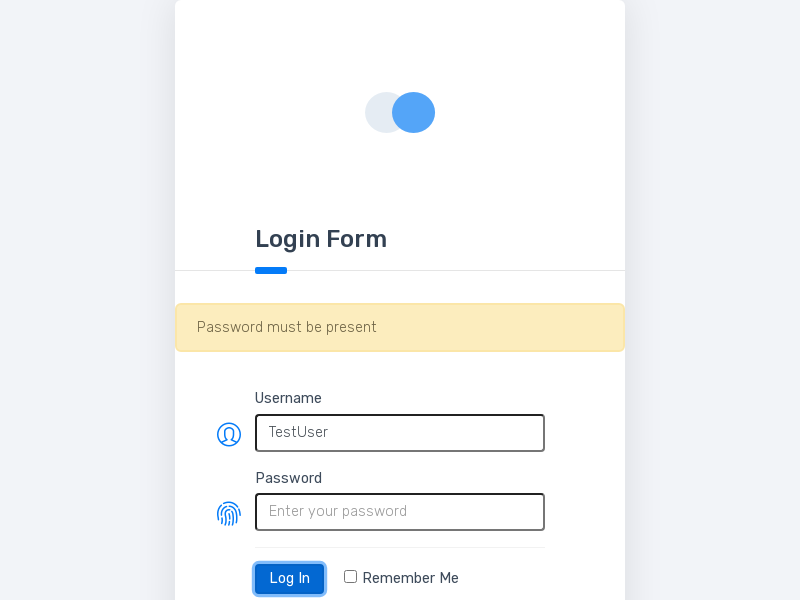

Error message about missing password appeared
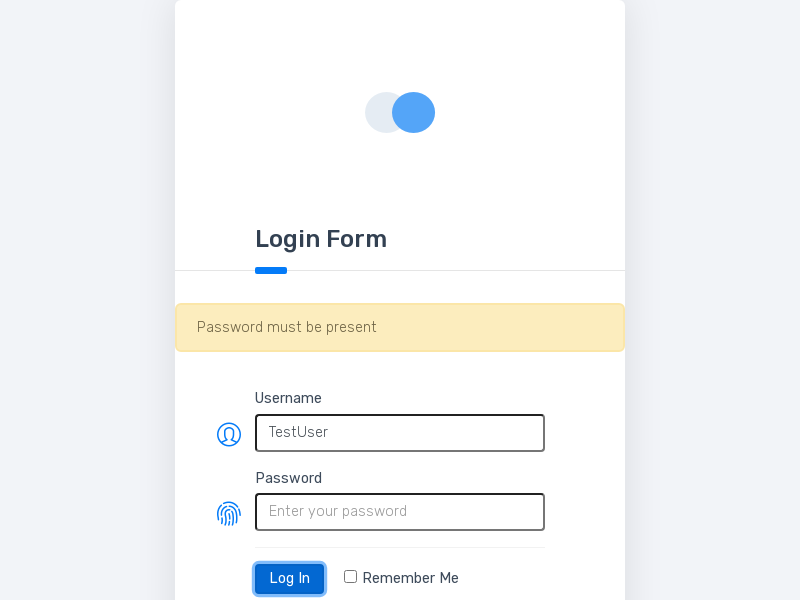

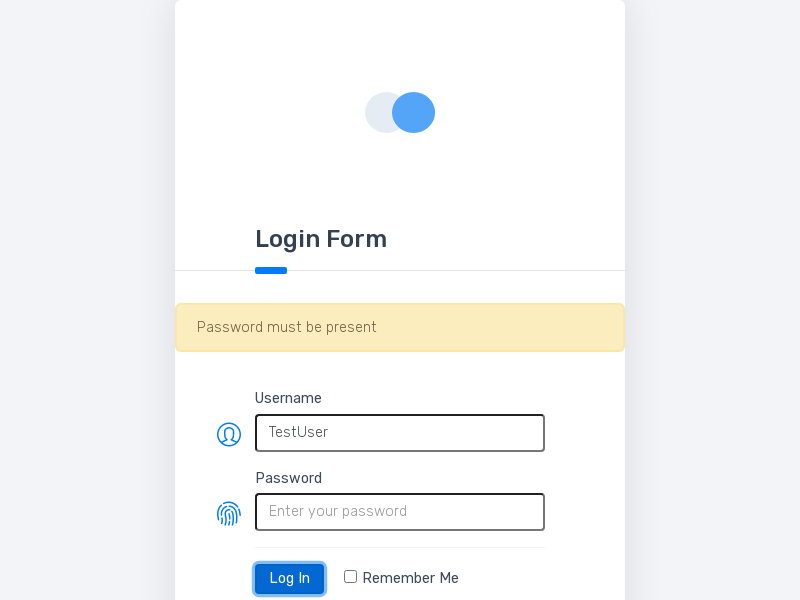